Tests frame interaction by switching to a frame, clicking an element inside it, and retrieving its text

Starting URL: https://www.leafground.com/frame.xhtml

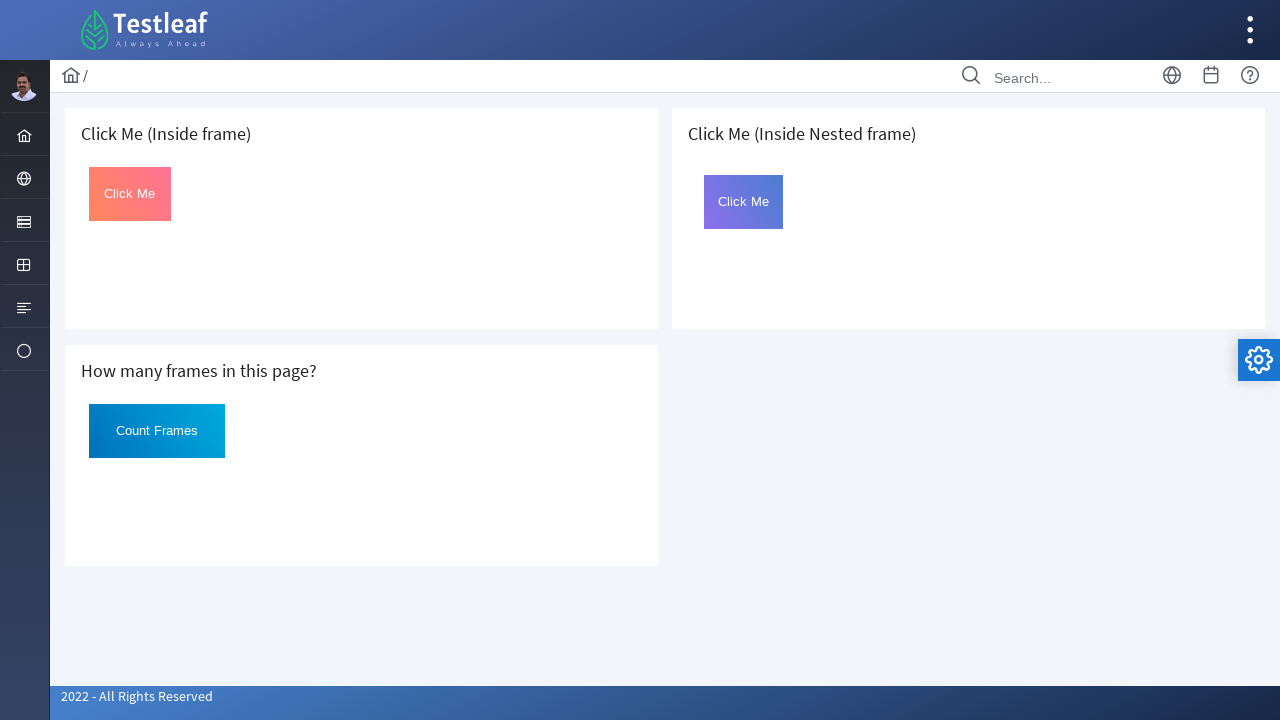

Located the first iframe on the page
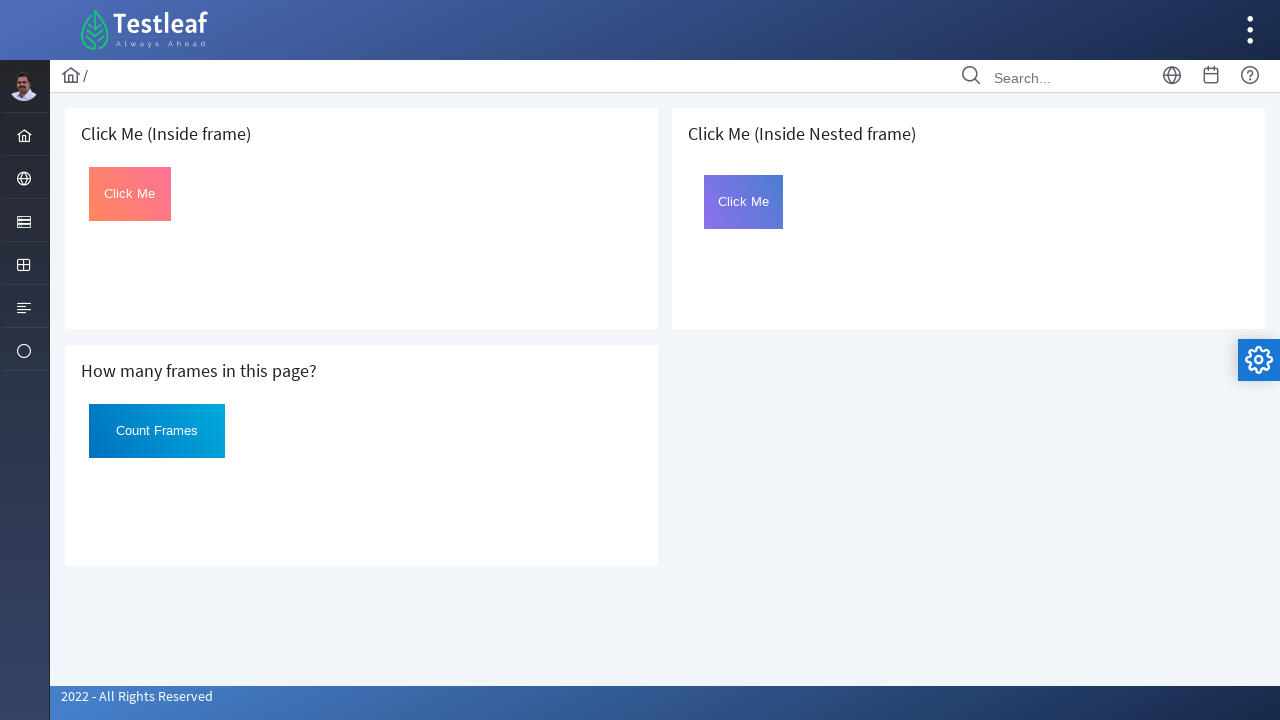

Clicked the button with id 'Click' inside the frame at (130, 194) on iframe >> nth=0 >> internal:control=enter-frame >> #Click
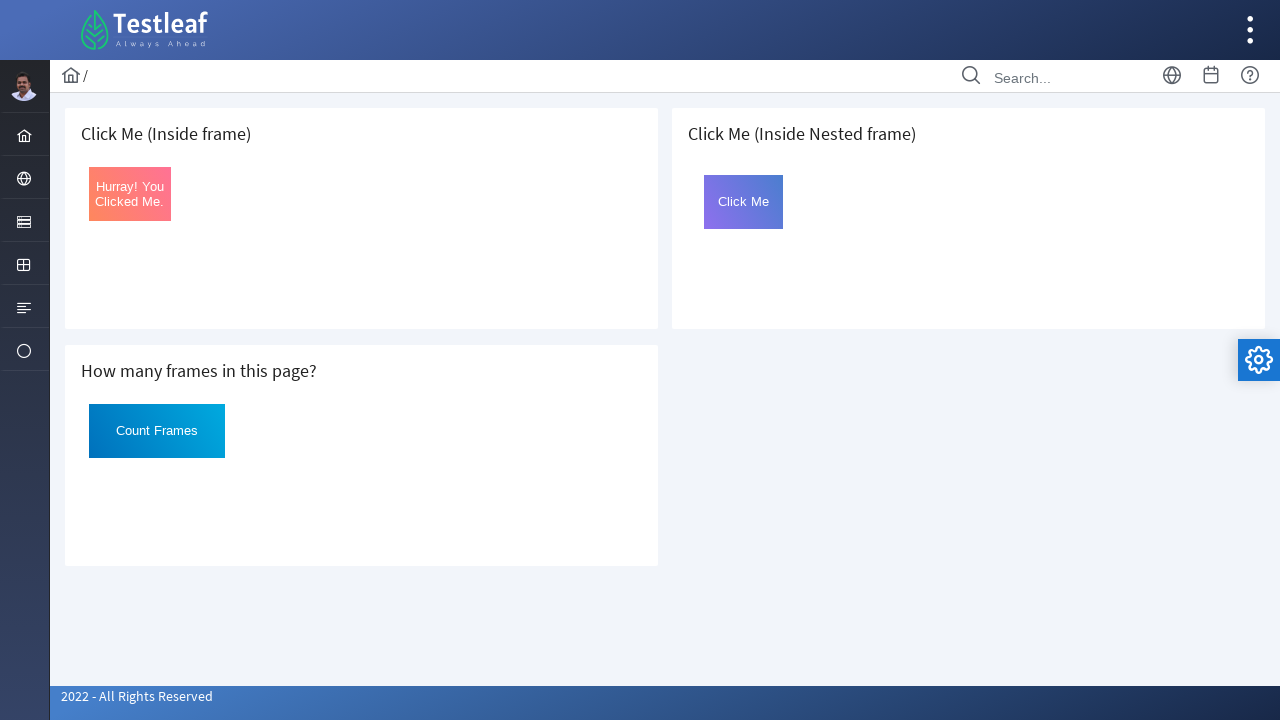

Retrieved text content from clicked element: 'Hurray! You Clicked Me.'
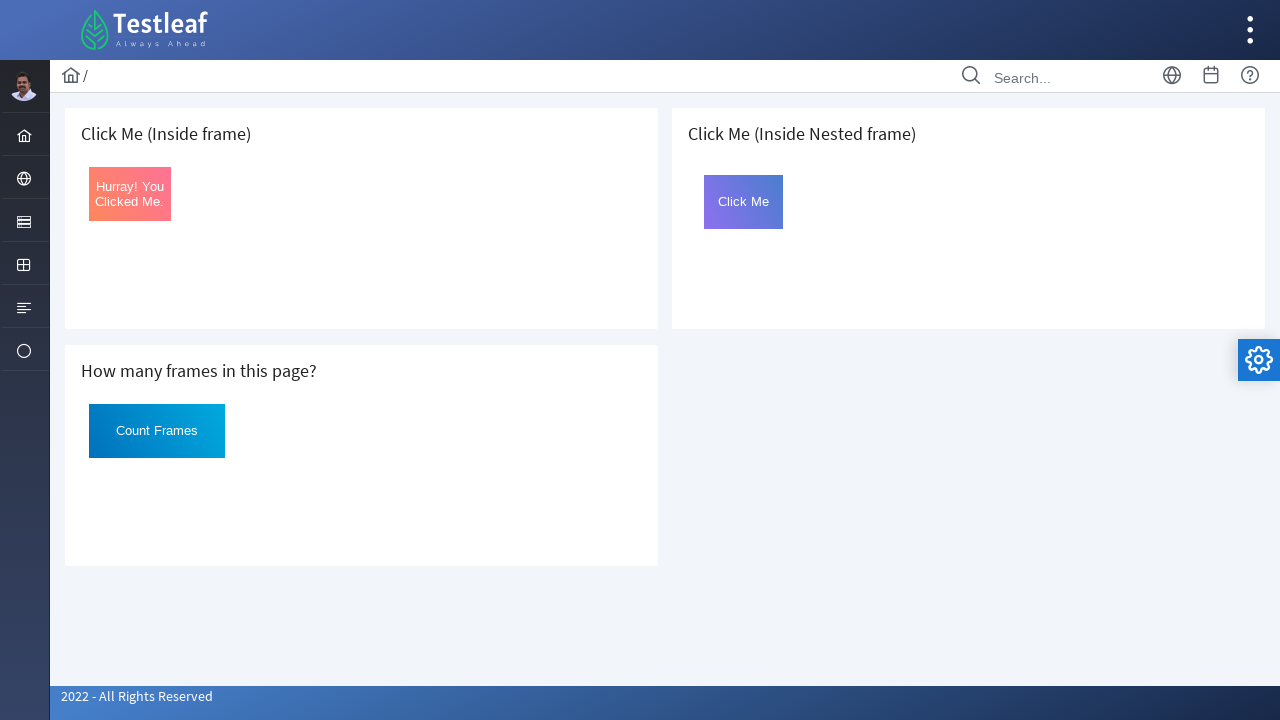

Printed text content: 'Hurray! You Clicked Me.'
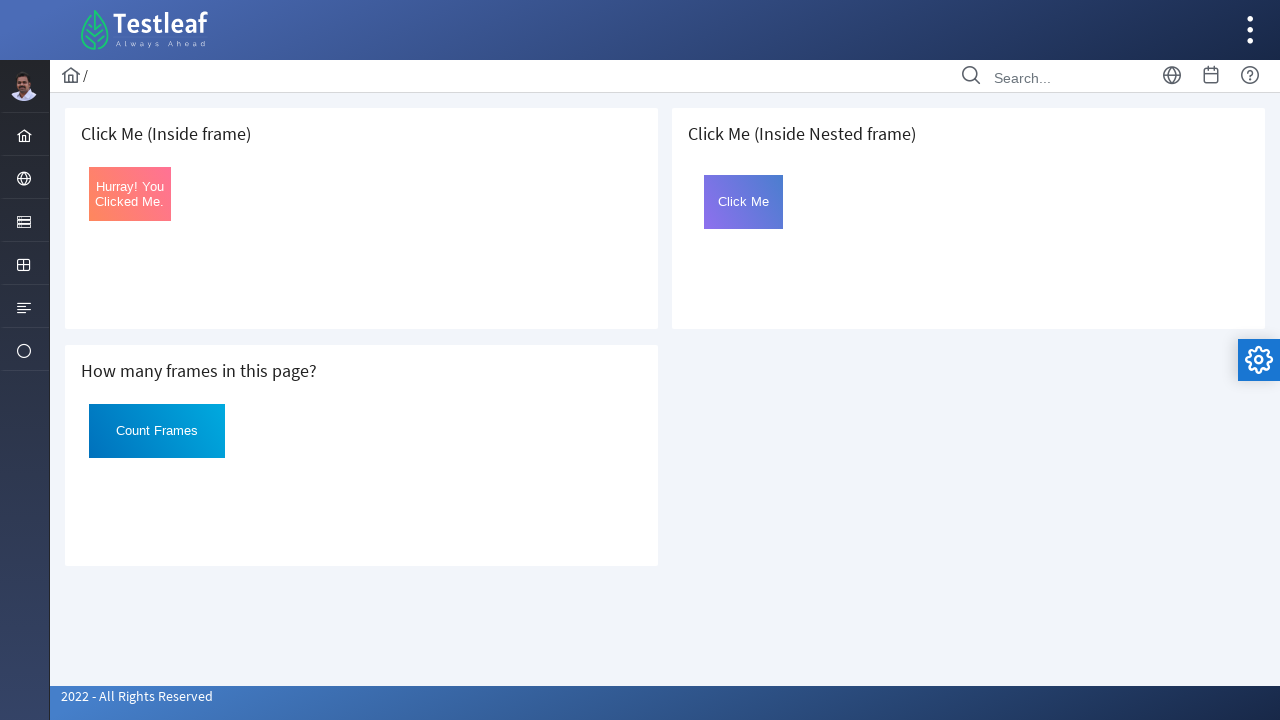

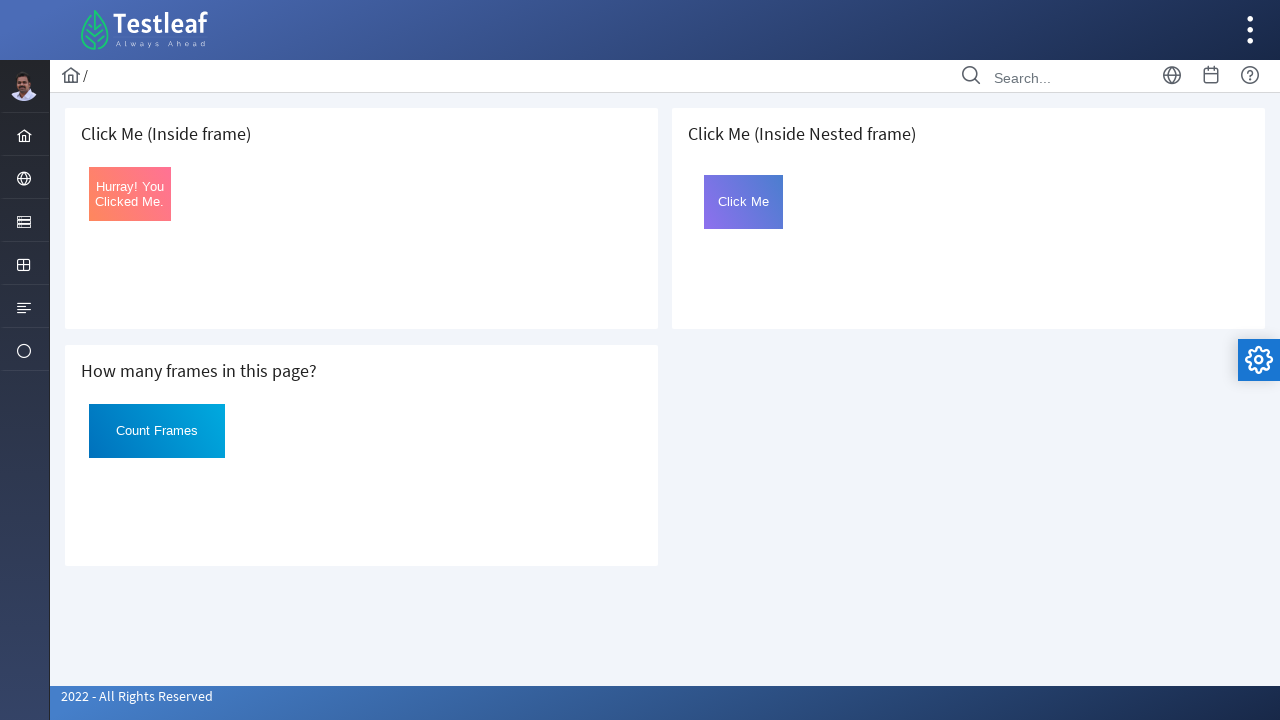